Tests form filling using keyboard actions including tab navigation, text selection (Ctrl+A), copy (Ctrl+C), and paste (Ctrl+V) operations on a text box form

Starting URL: https://demoqa.com/text-box

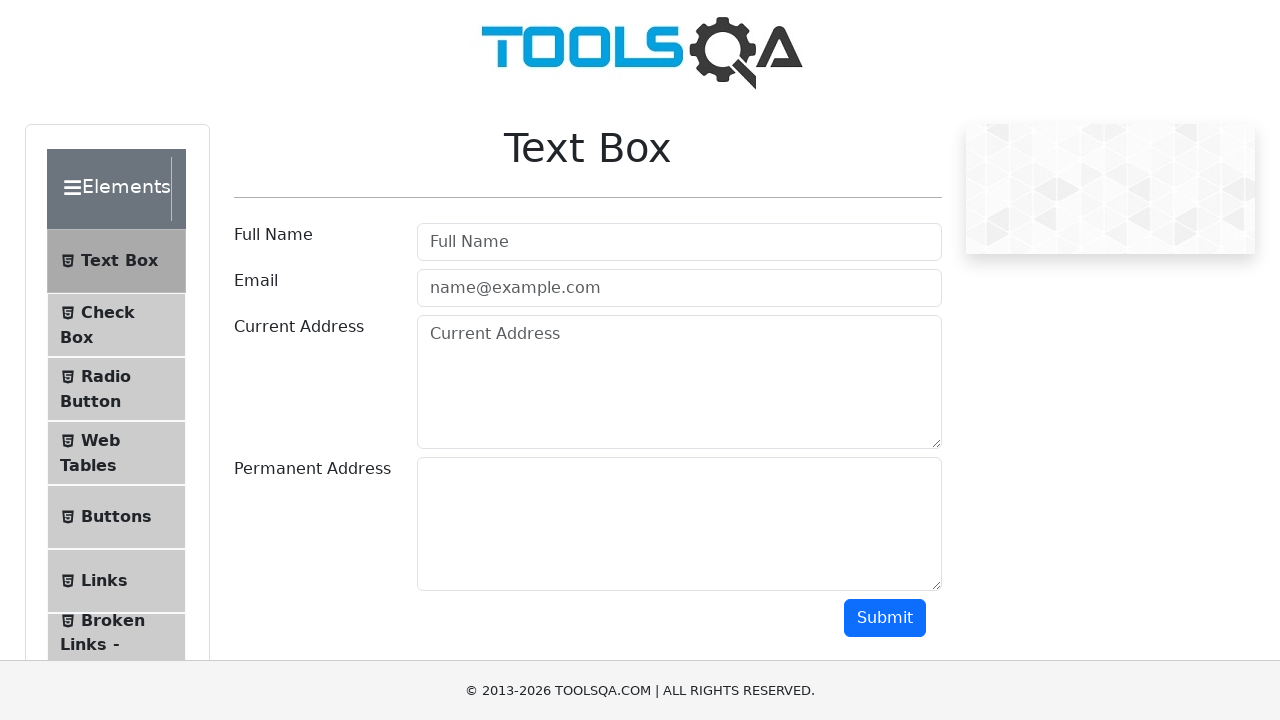

Located username input field
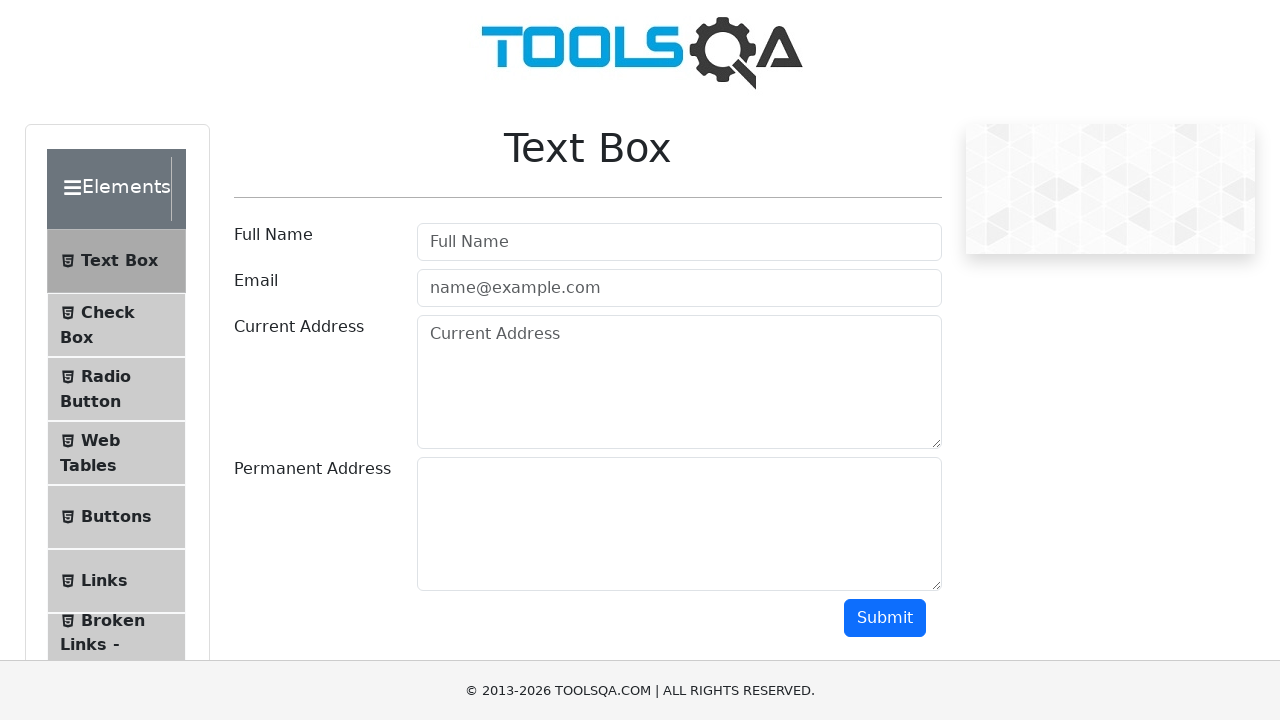

Filled username field with 'Ravi Nanagre' on xpath=//input[@id='userName']
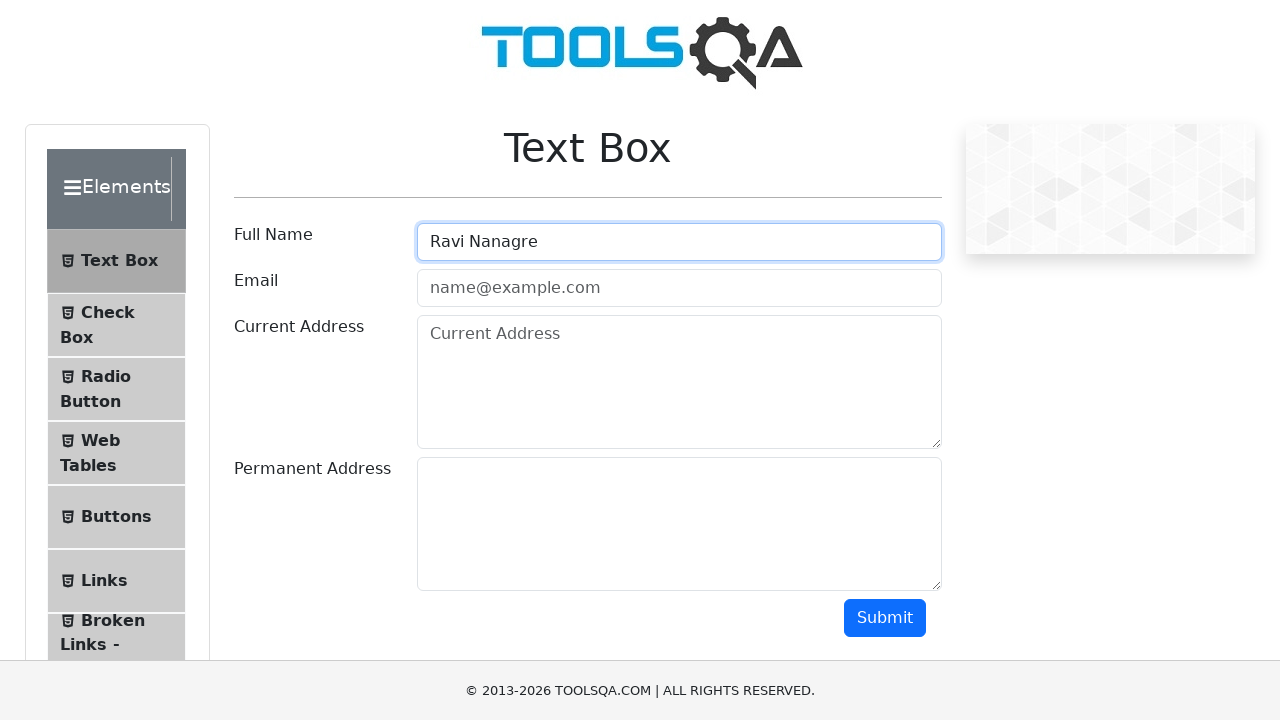

Pressed Tab to navigate to email field
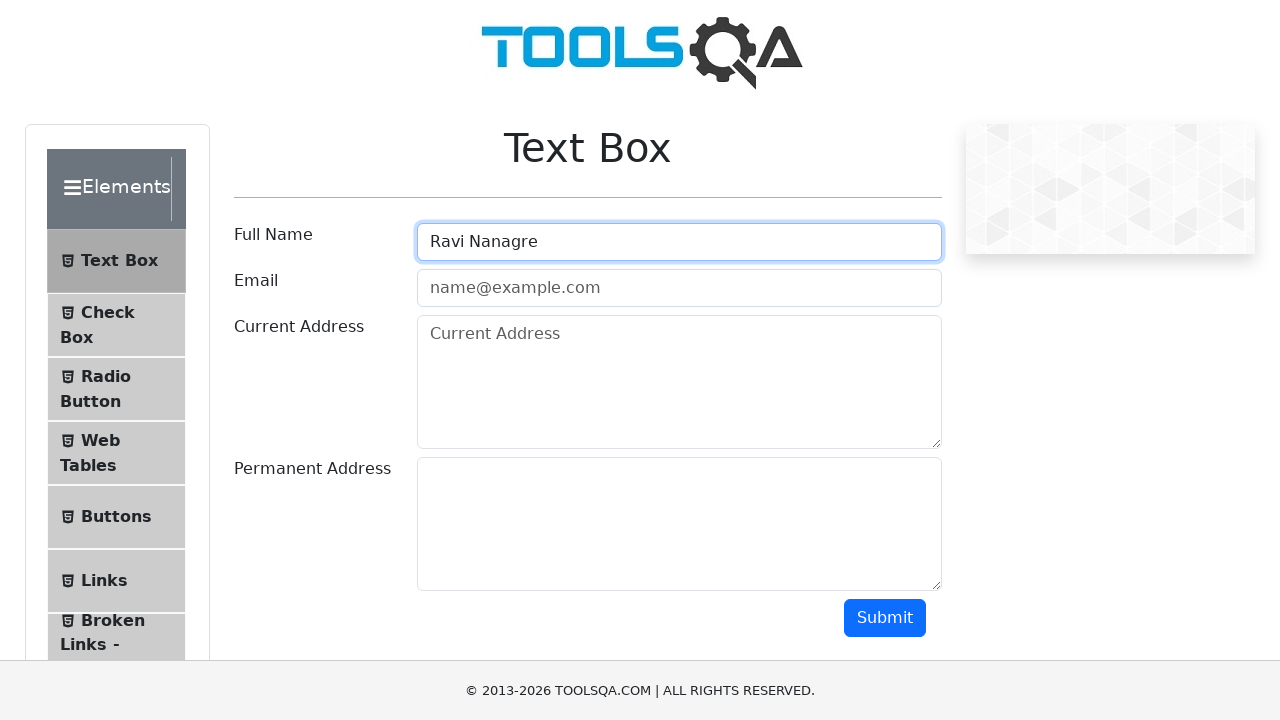

Typed email address 'ravinangre@gmail.com' in email field
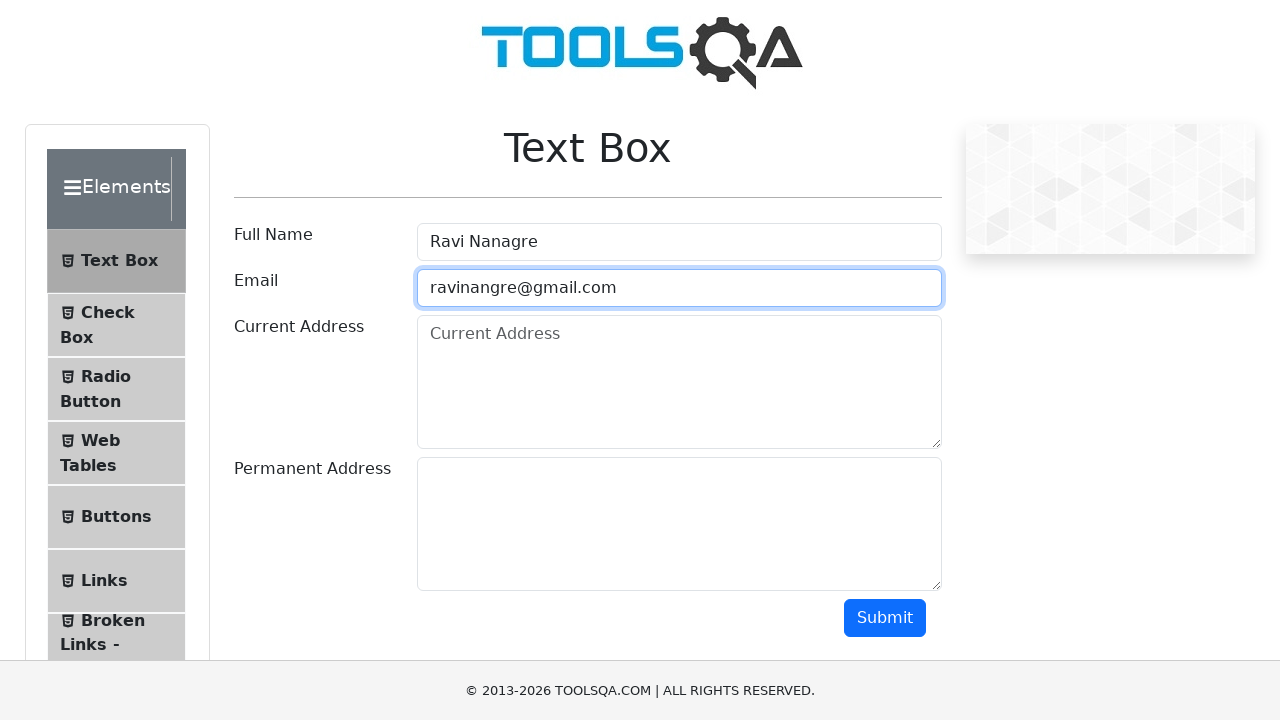

Pressed Tab to navigate to current address field
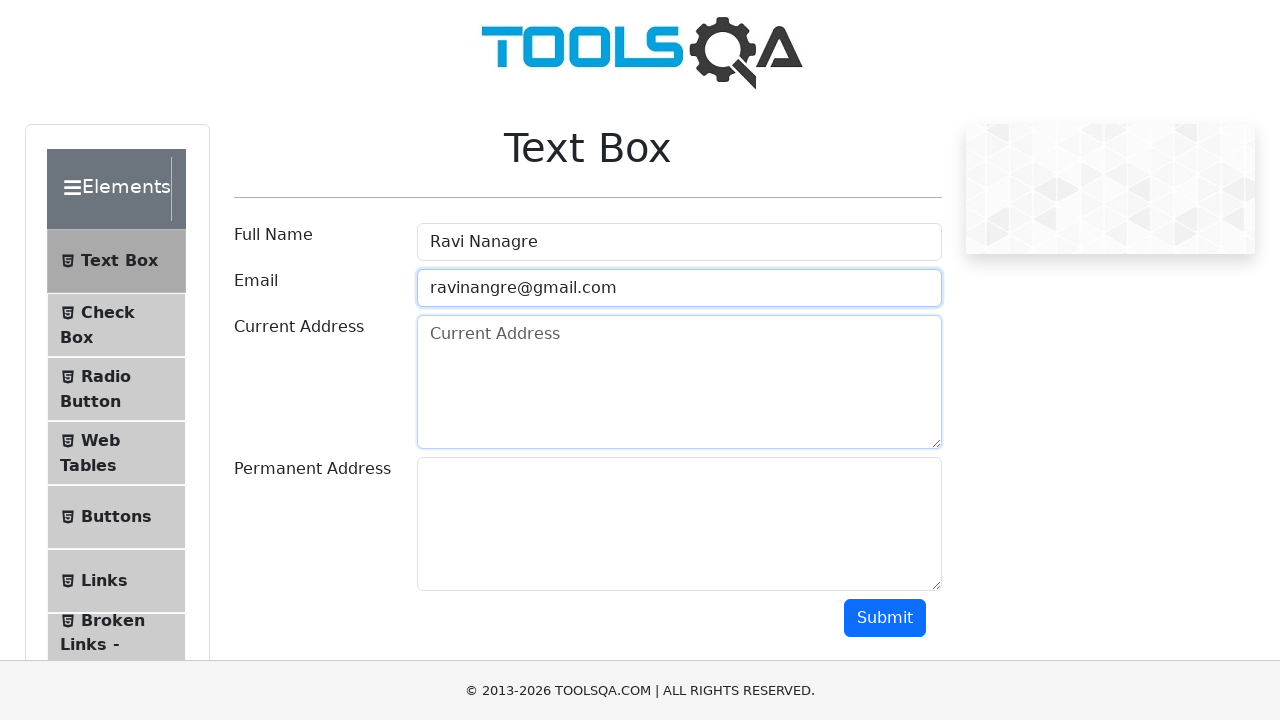

Typed current address in current address field
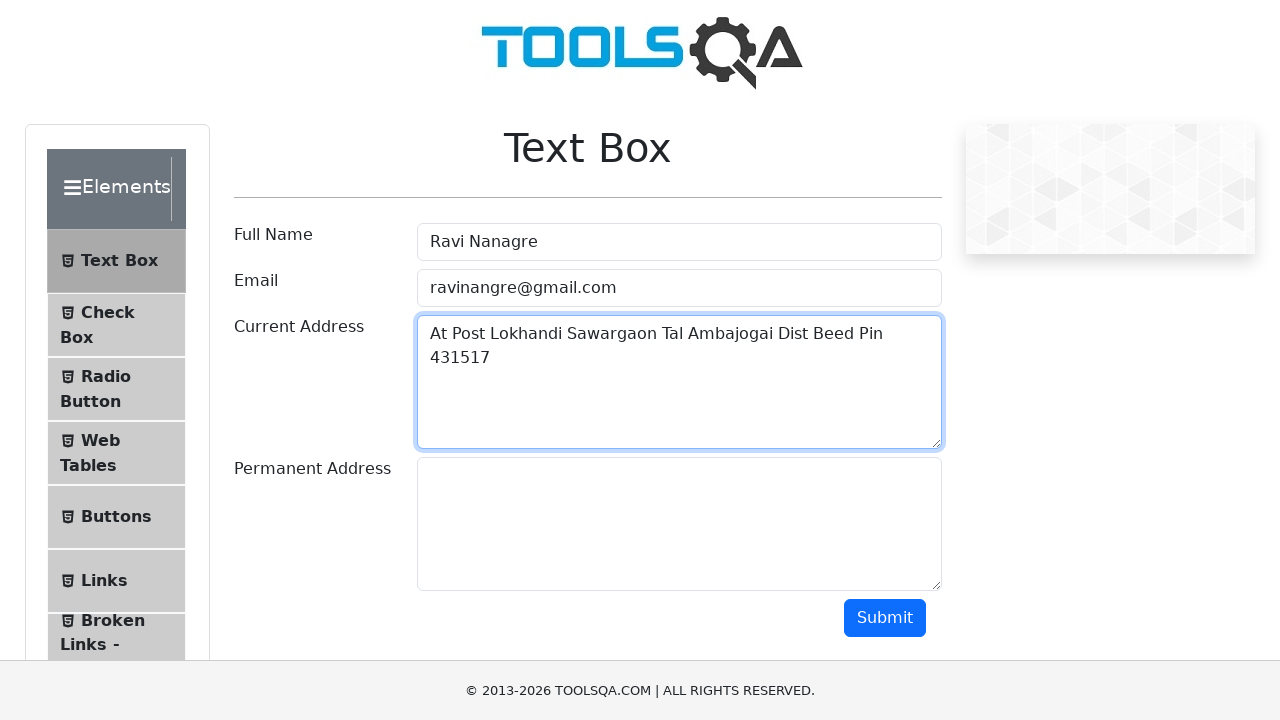

Pressed Ctrl+A to select all text in current address field
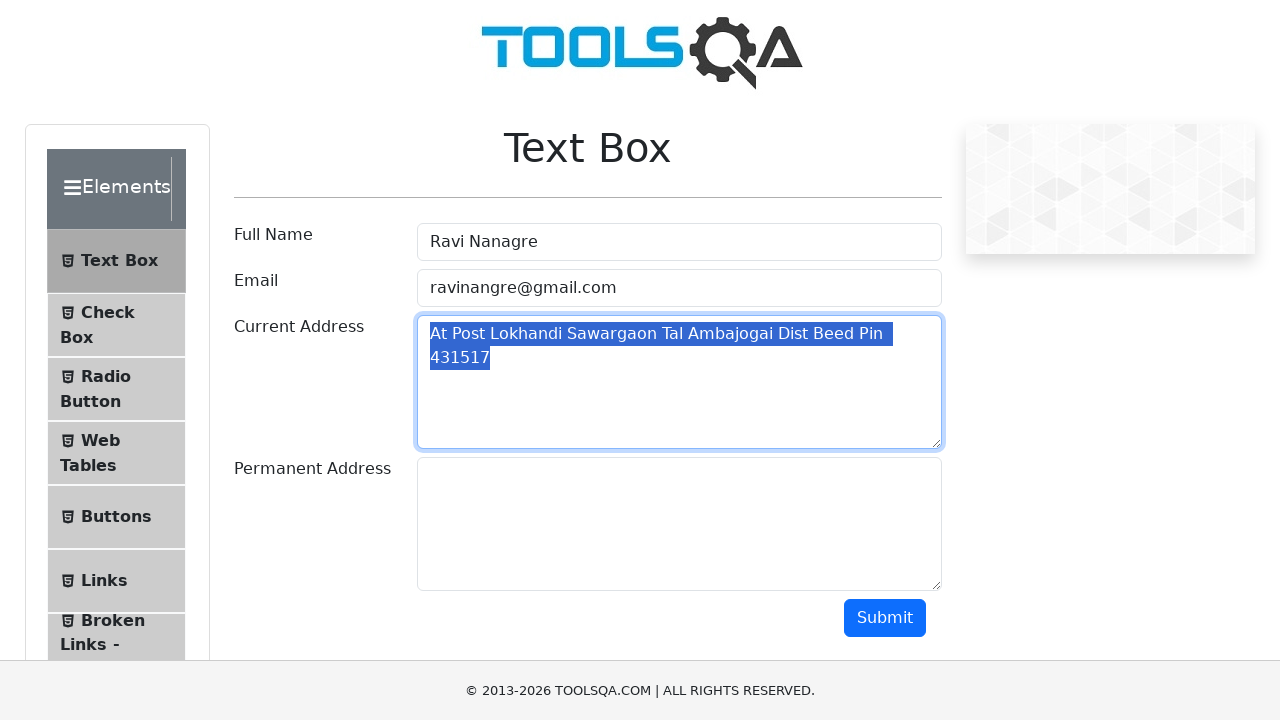

Pressed Ctrl+C to copy selected address text
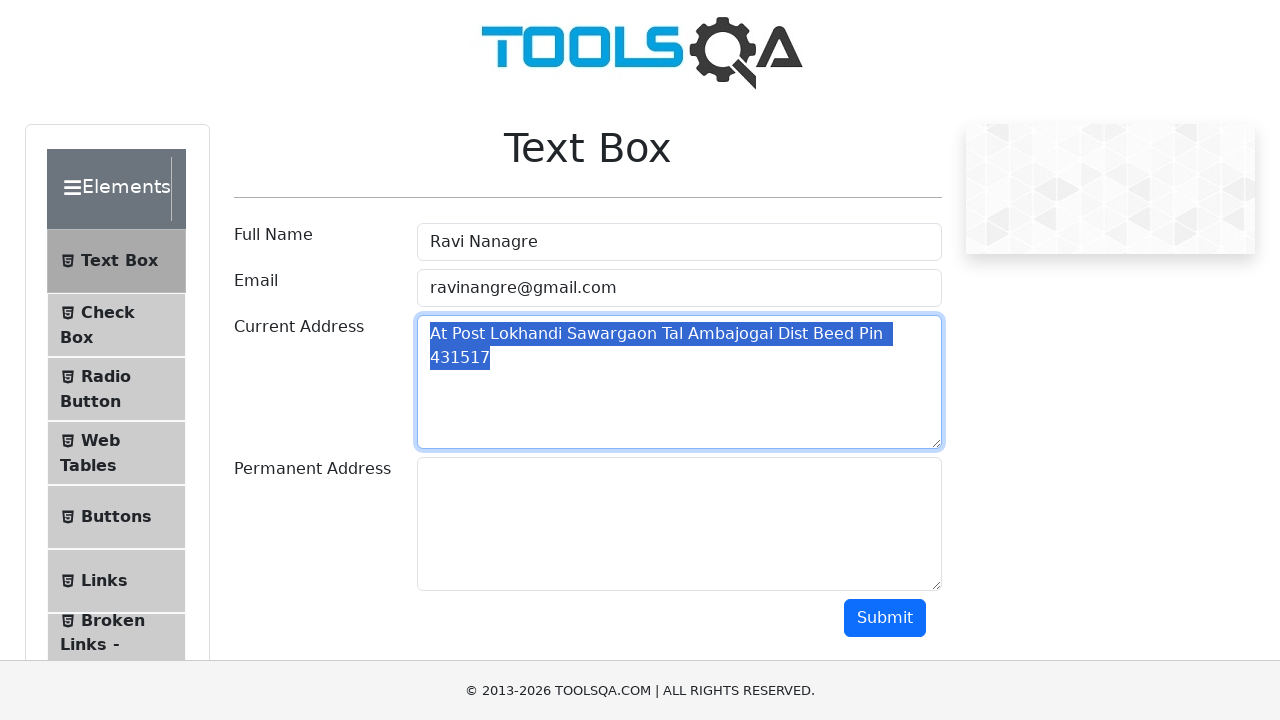

Pressed Tab to navigate to permanent address field
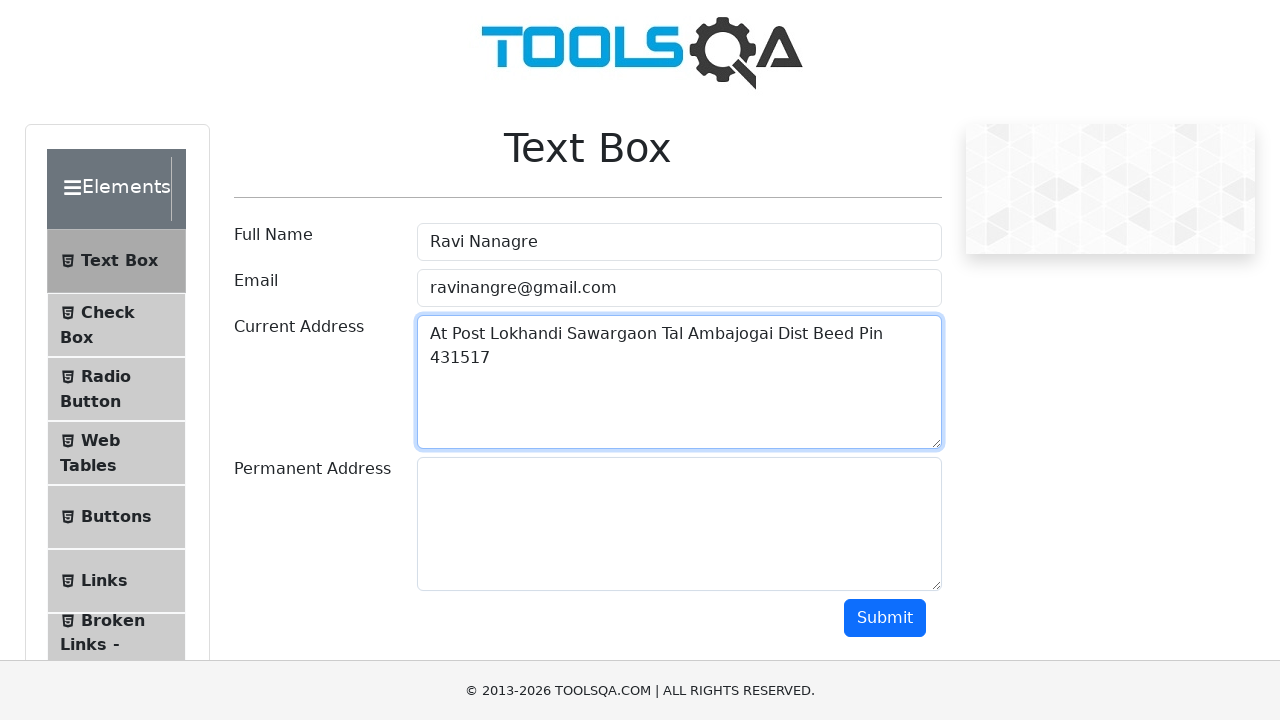

Pressed Ctrl+V to paste address text into permanent address field
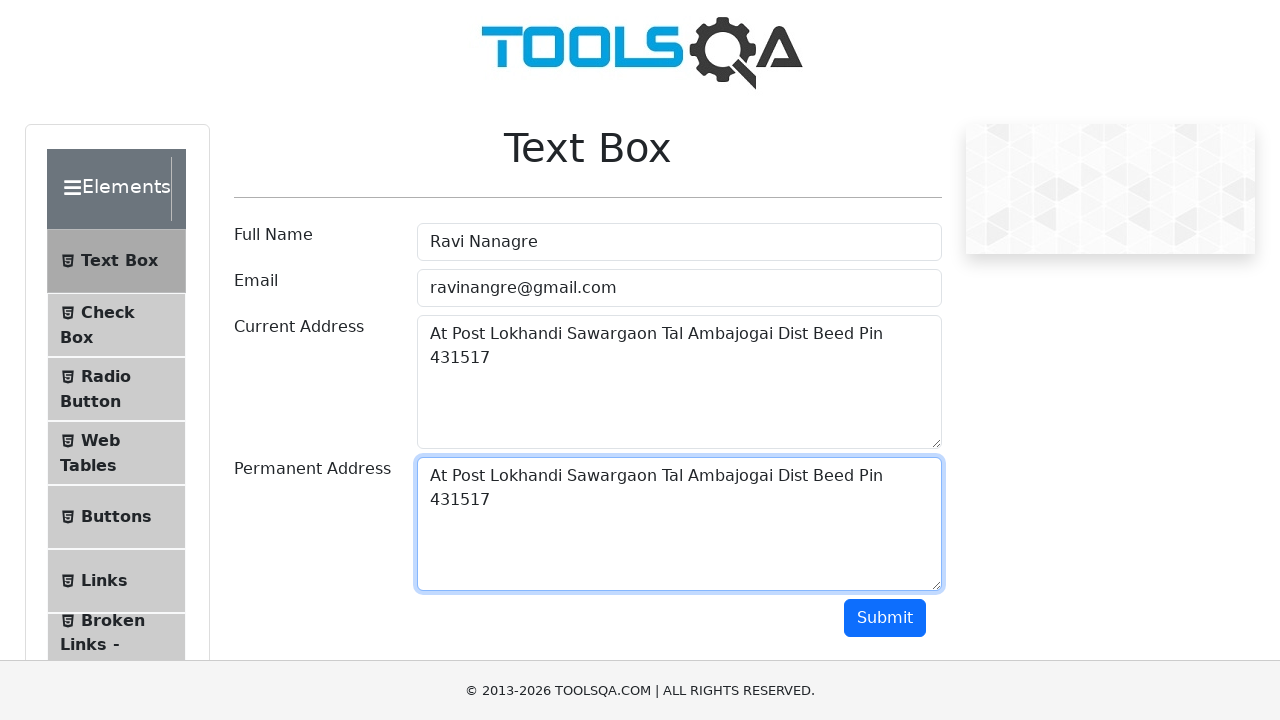

Pressed Tab to navigate to submit button
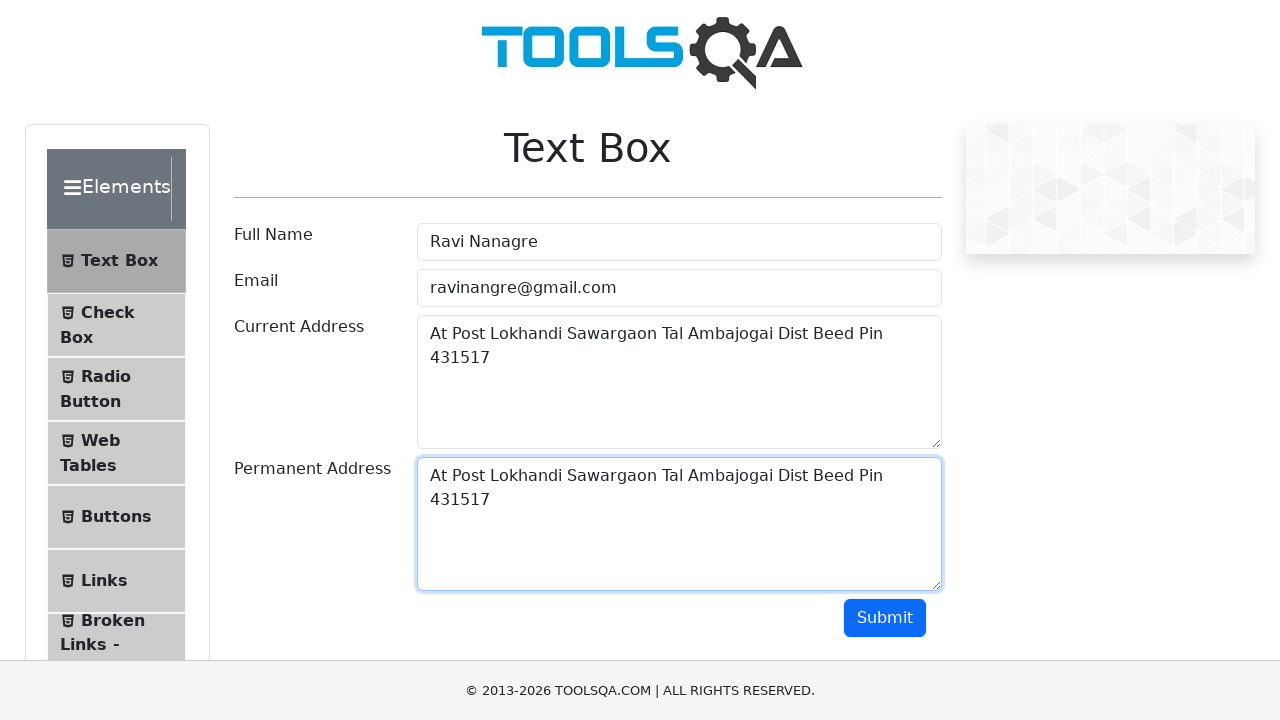

Pressed Enter to submit the form
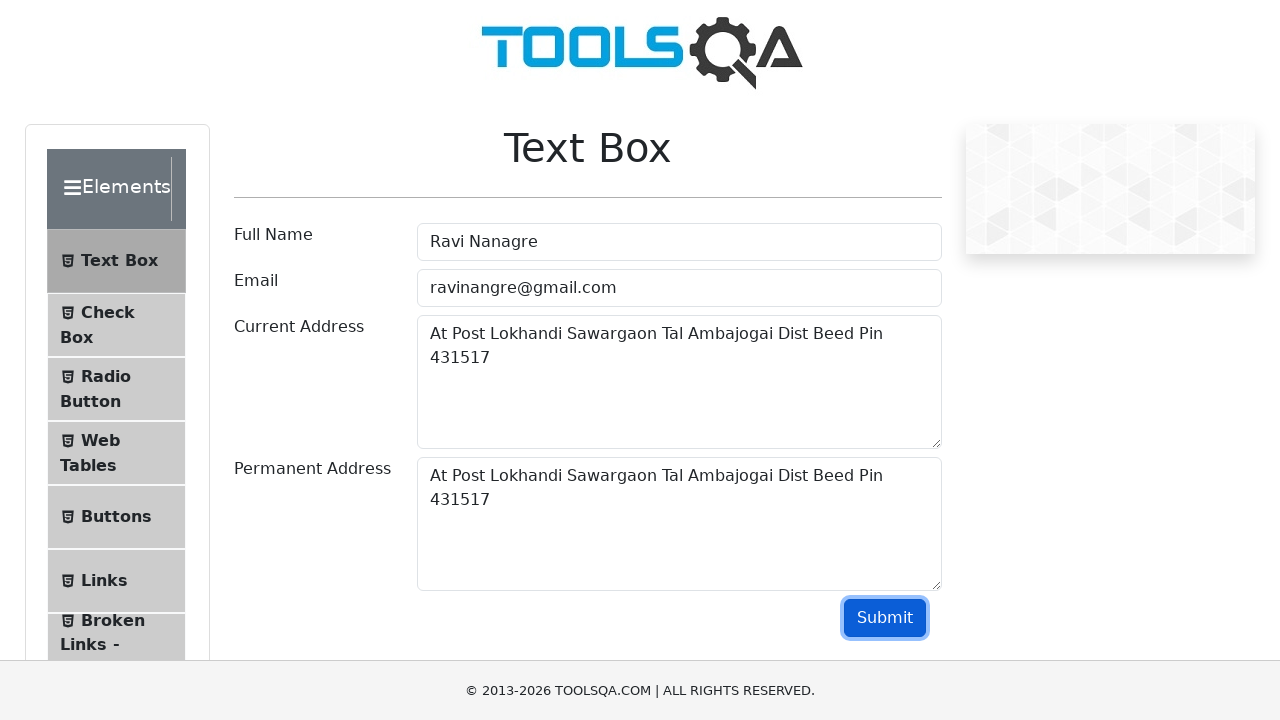

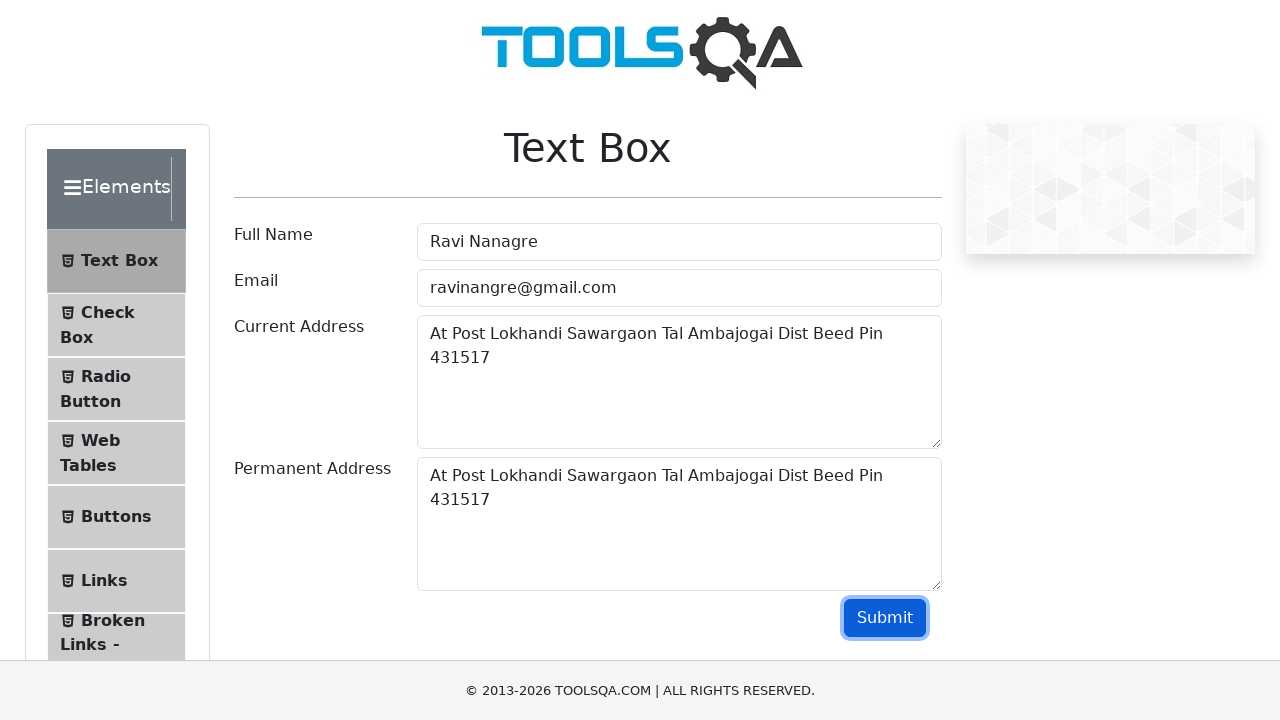